Tests explicit wait for price to reach $100, then solves a math problem and submits the answer

Starting URL: http://suninjuly.github.io/explicit_wait2.html

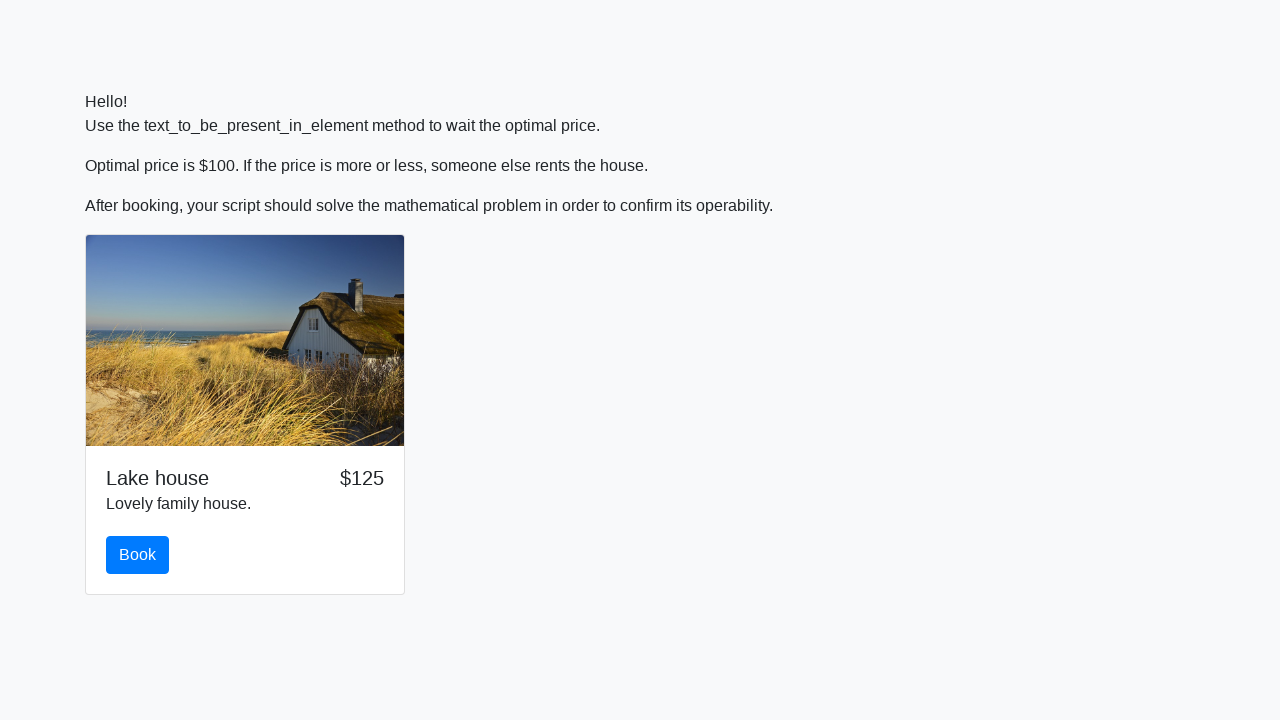

Scrolled book button into view
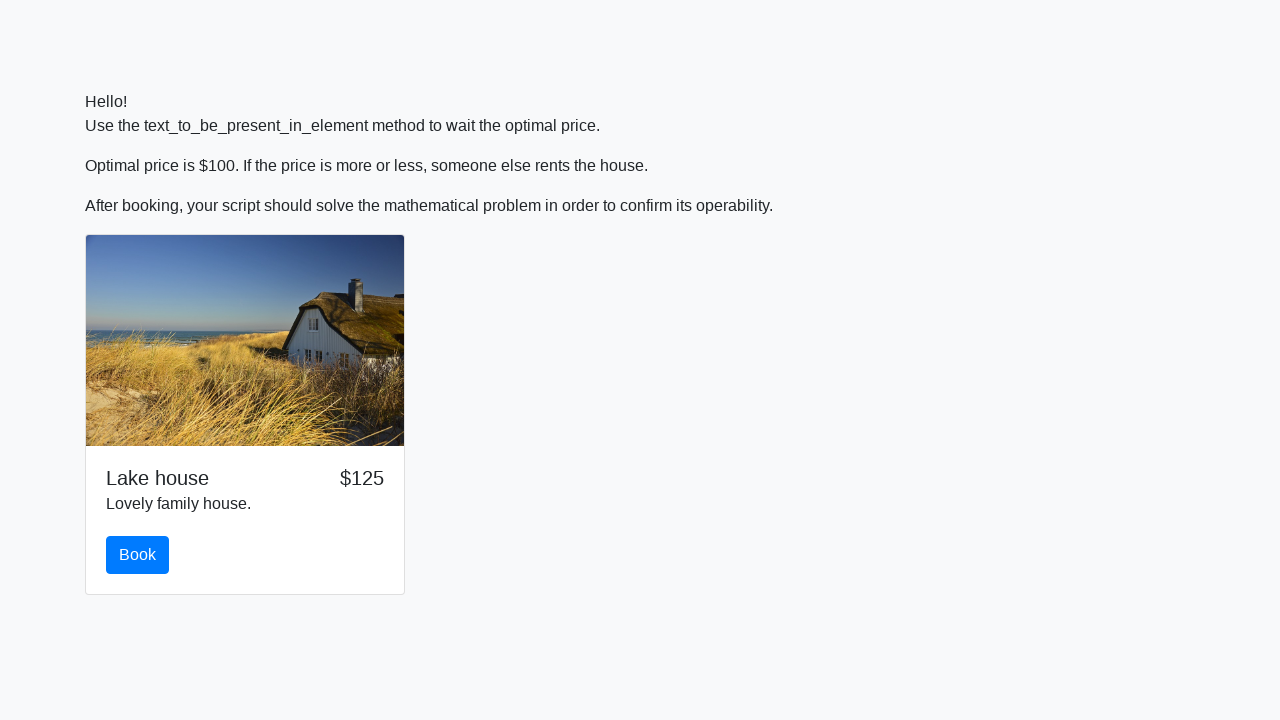

Price reached $100, explicit wait condition satisfied
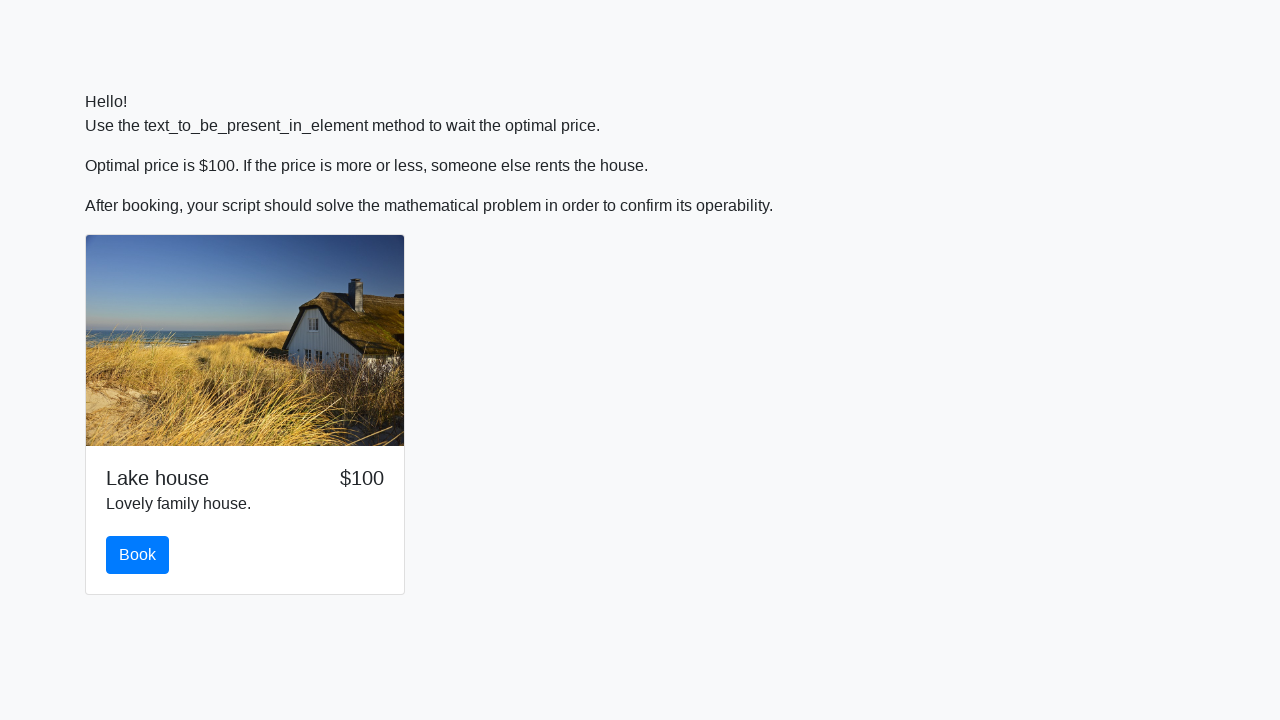

Clicked the book button at (138, 555) on #book
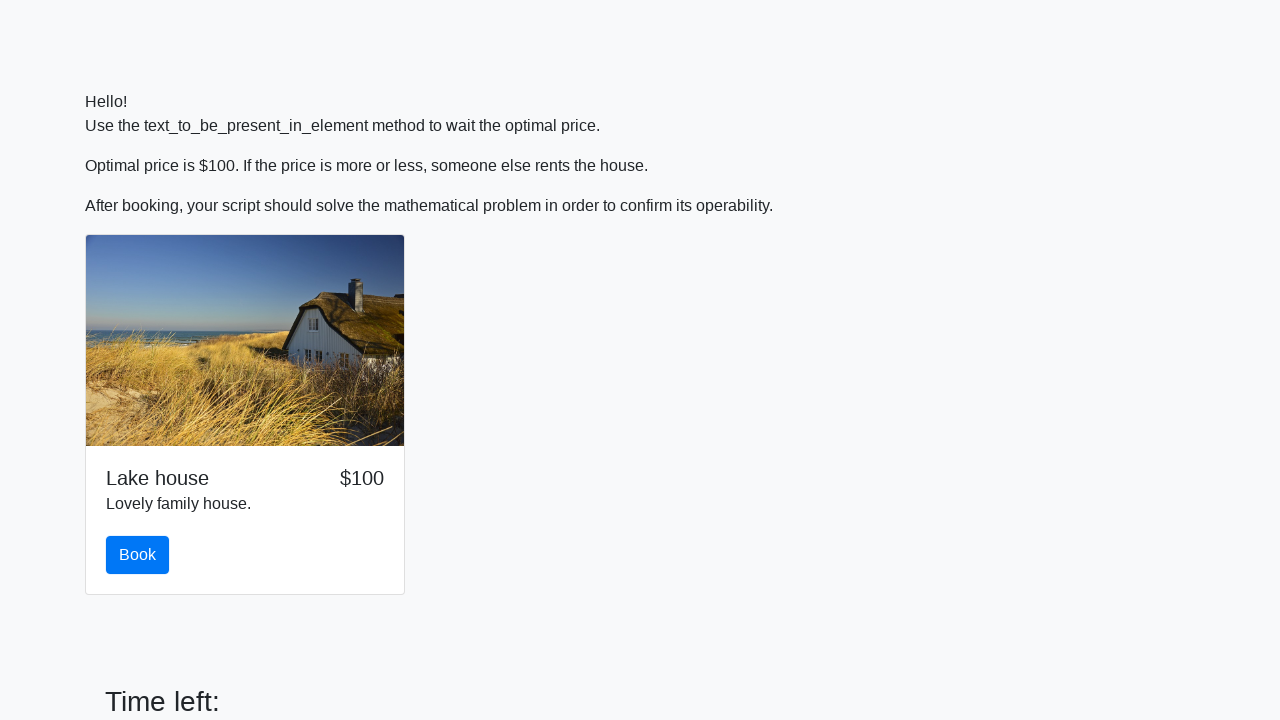

Retrieved input value: 160
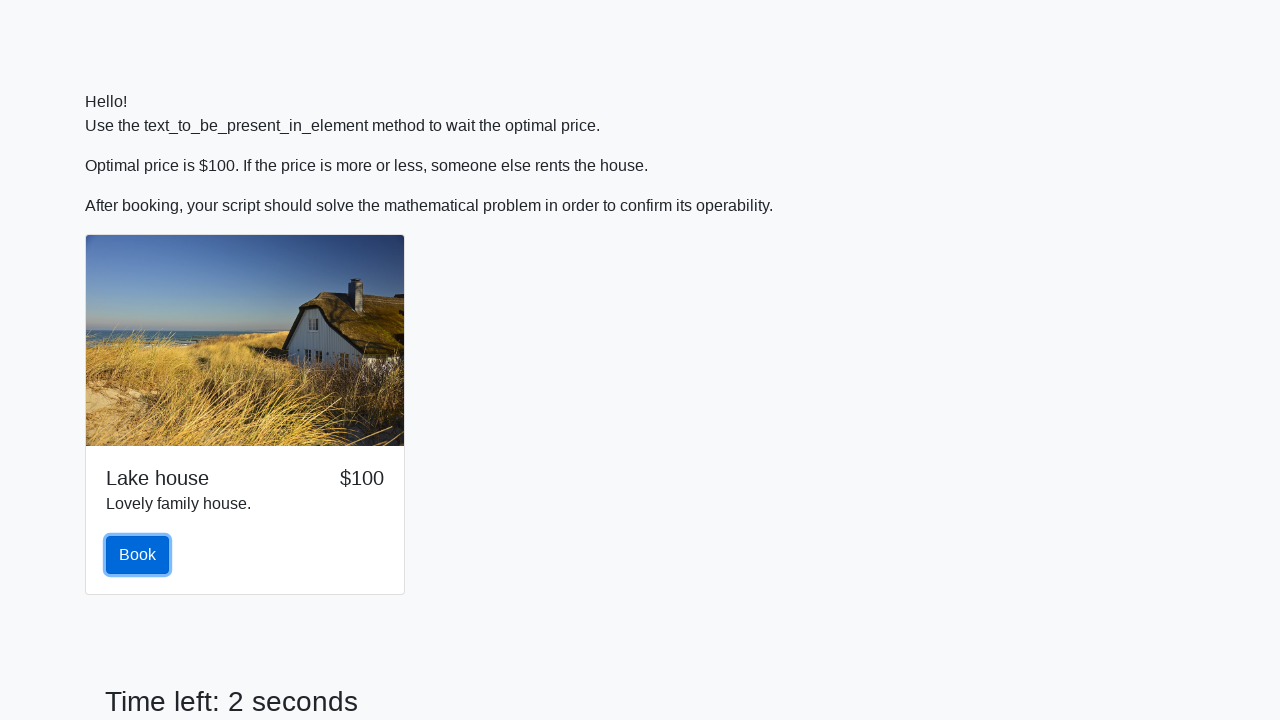

Calculated math answer: 0.9681630368110018
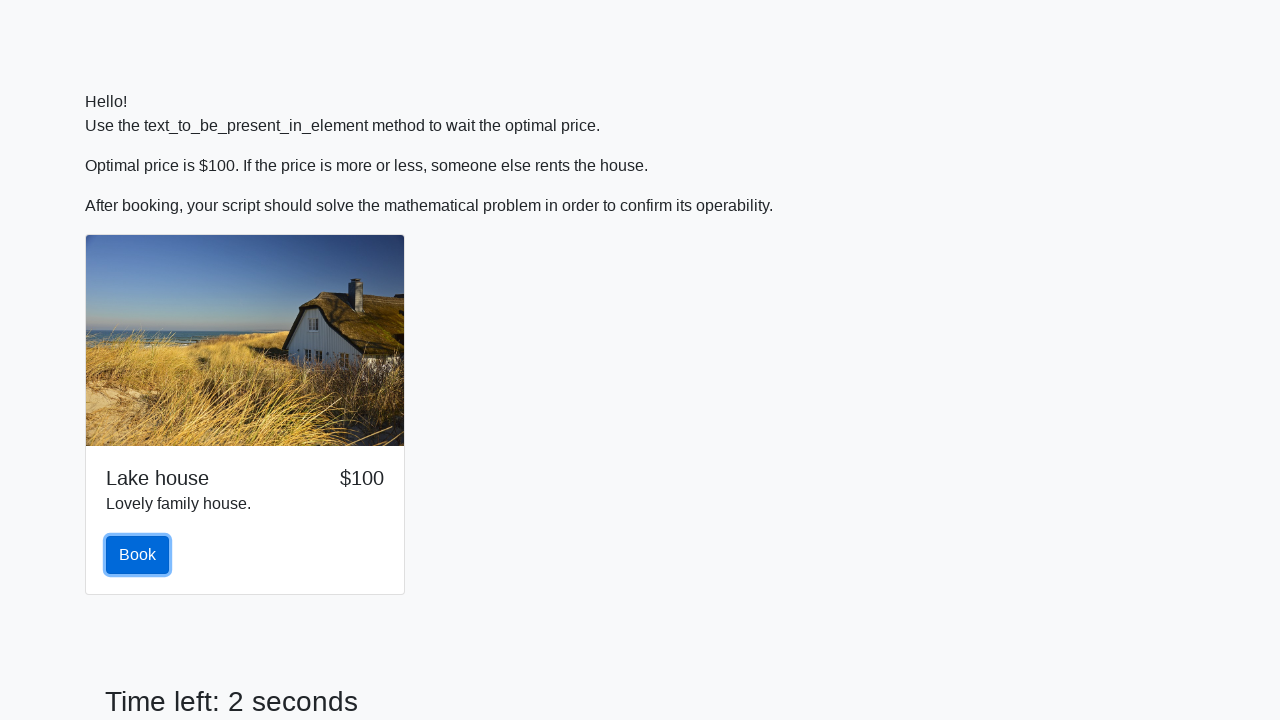

Filled answer field with calculated value: 0.9681630368110018 on input[name='text']
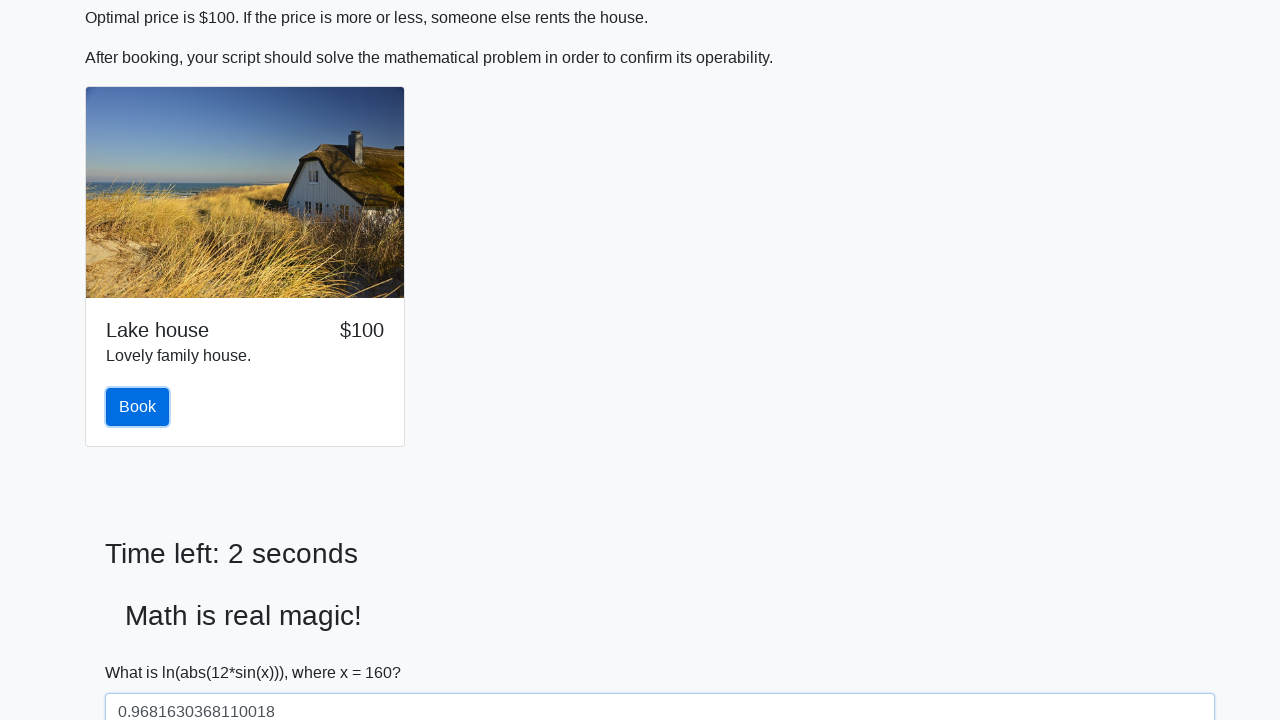

Clicked submit button to submit the form at (143, 651) on [type='submit']
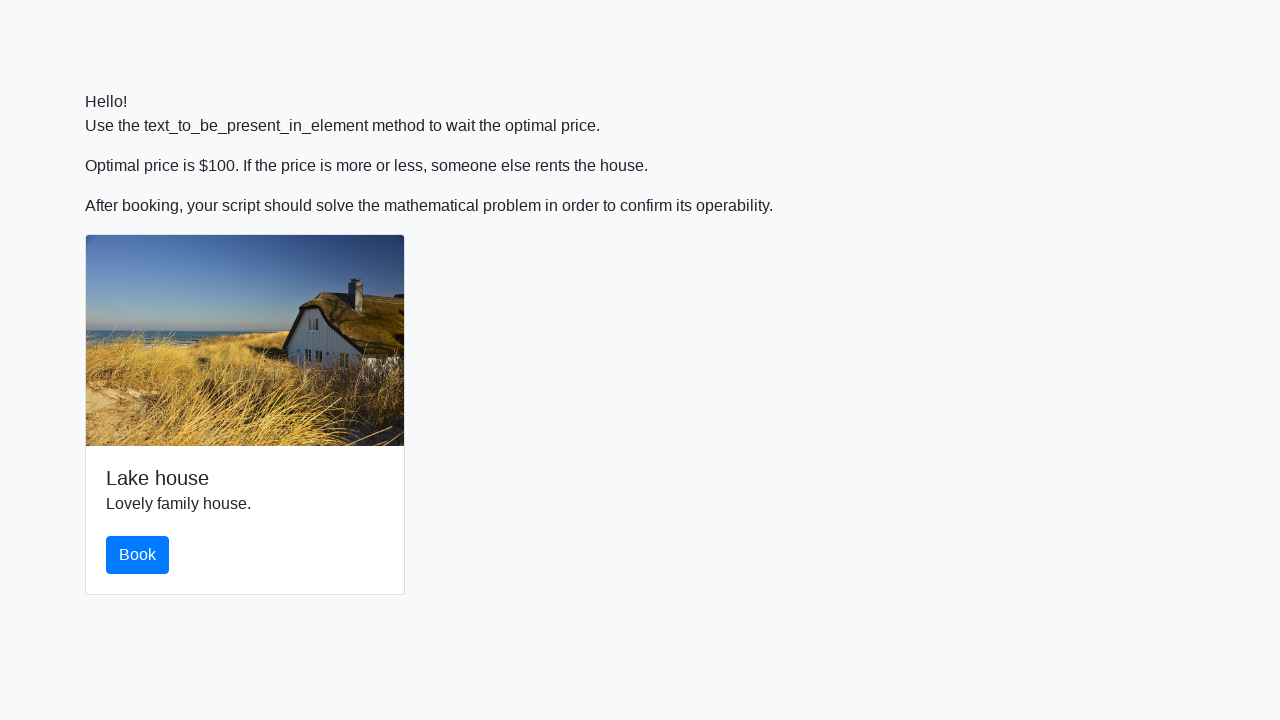

Set up dialog handler to accept alerts
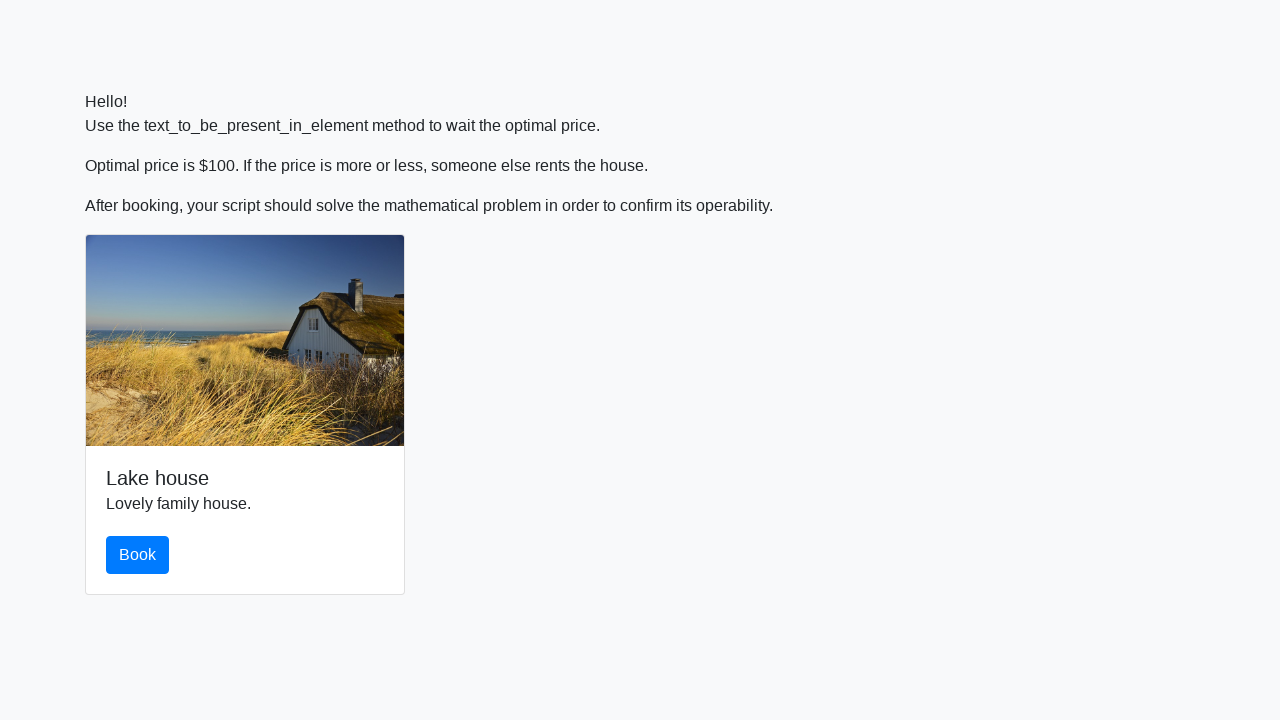

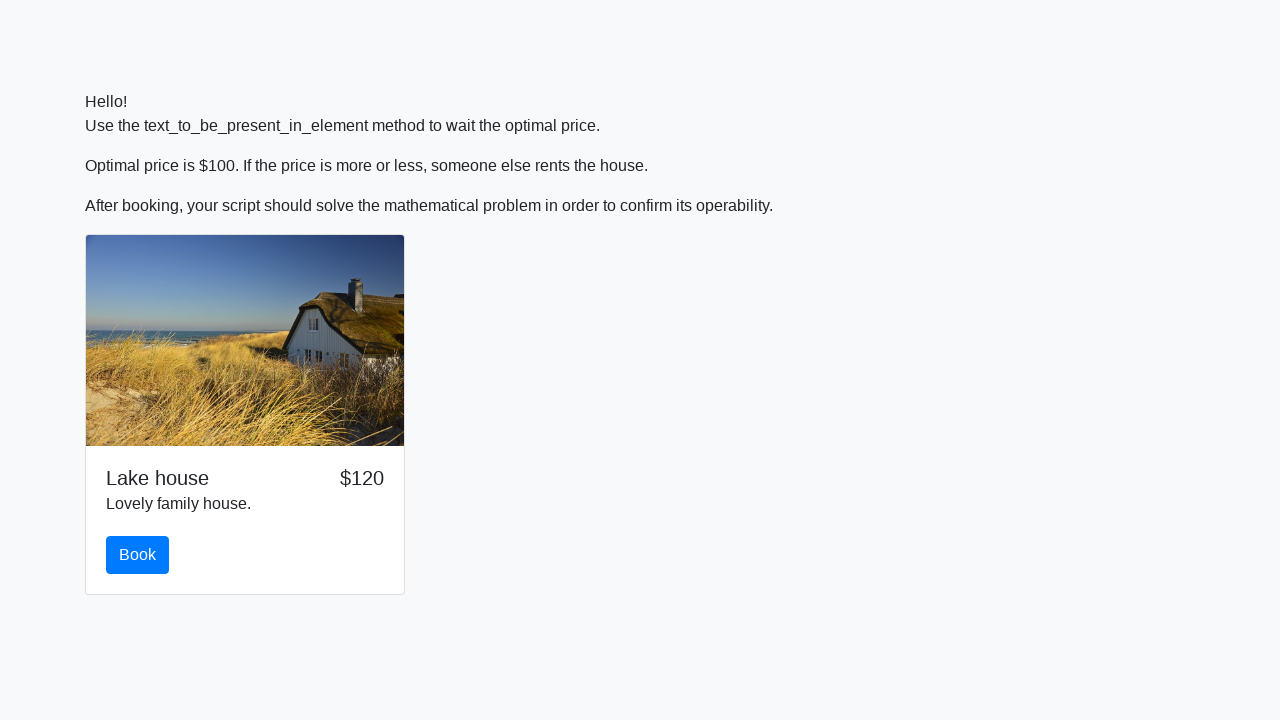